Tests double-click functionality on a button element using mouse actions on the DemoQA buttons page

Starting URL: https://demoqa.com/elements

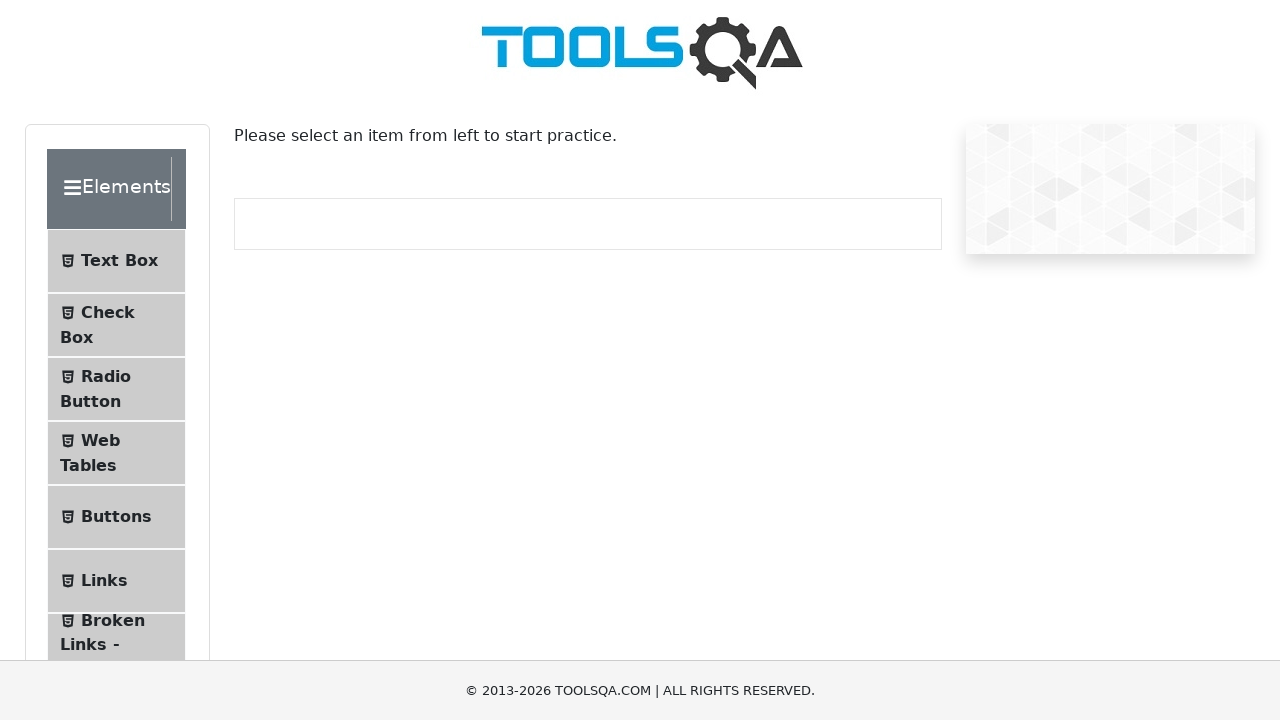

Clicked first element group to expand it at (126, 392) on .element-group:first-child
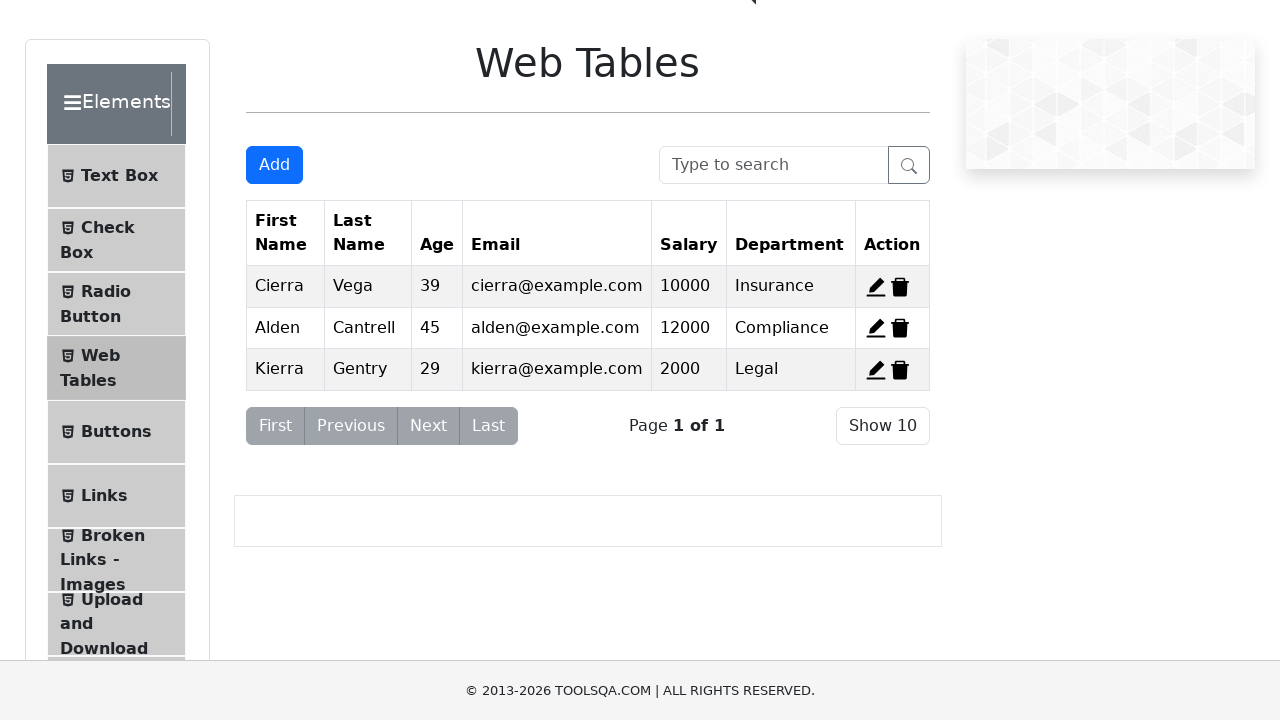

Waited for Buttons menu item to appear in left panel
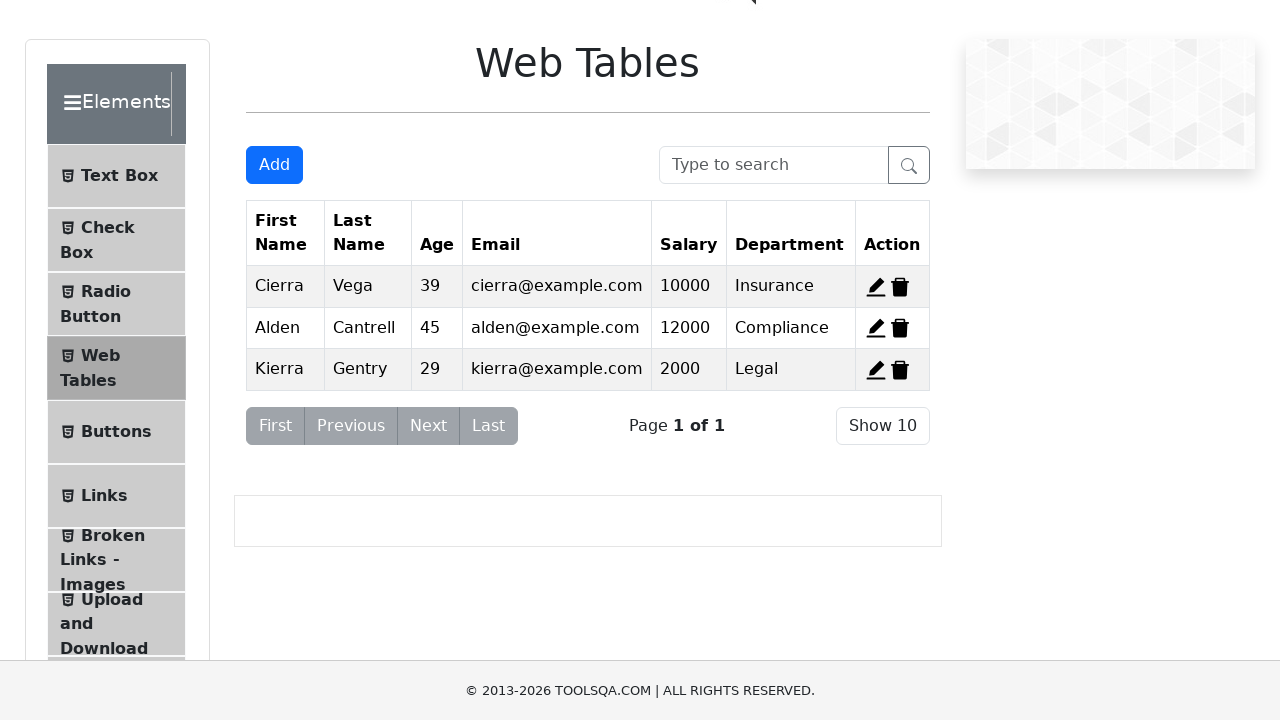

Clicked Buttons menu item in left panel at (116, 432) on .left-pannel .element-group:first-child li:nth-child(5)
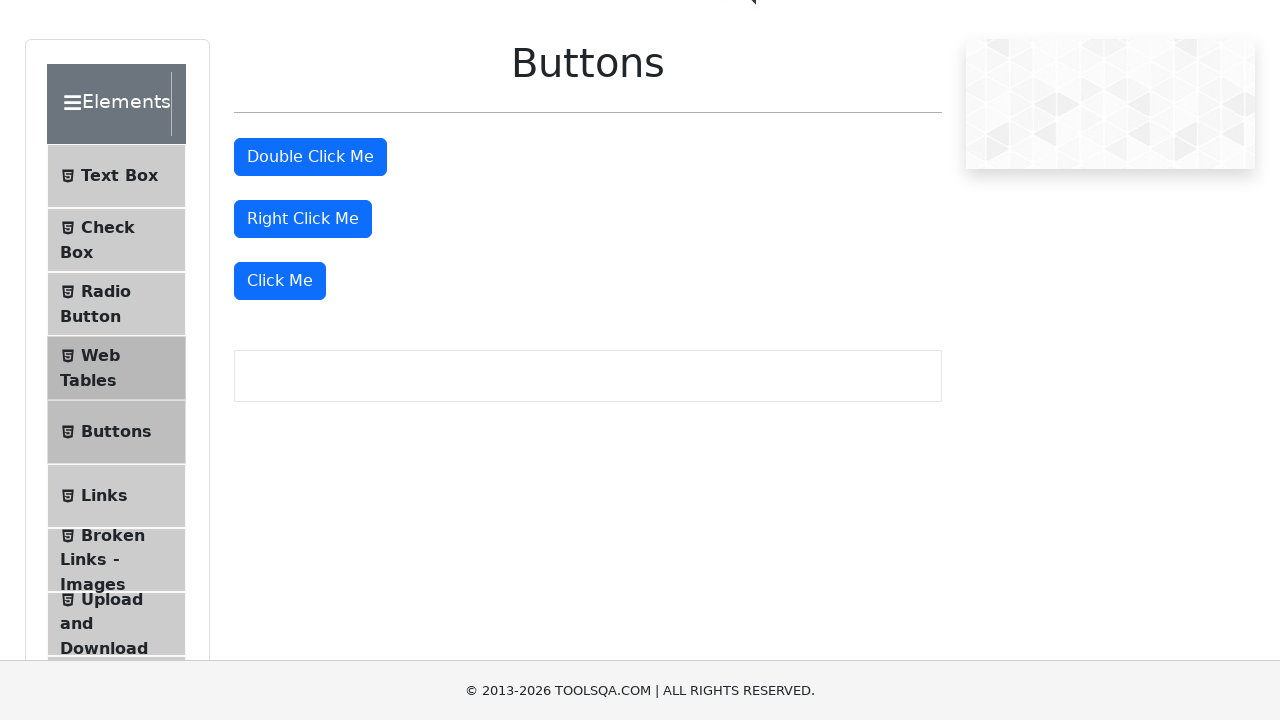

Double-clicked the double click button element at (310, 157) on #doubleClickBtn
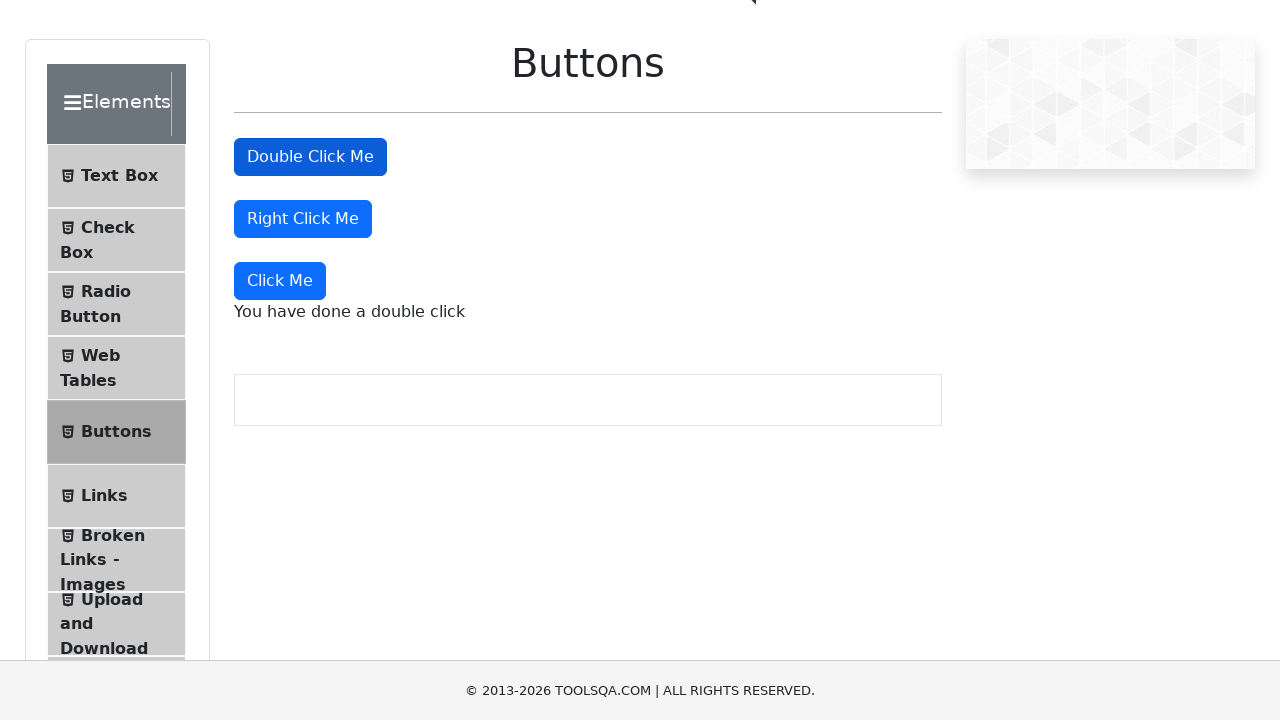

Verified double click success message appeared
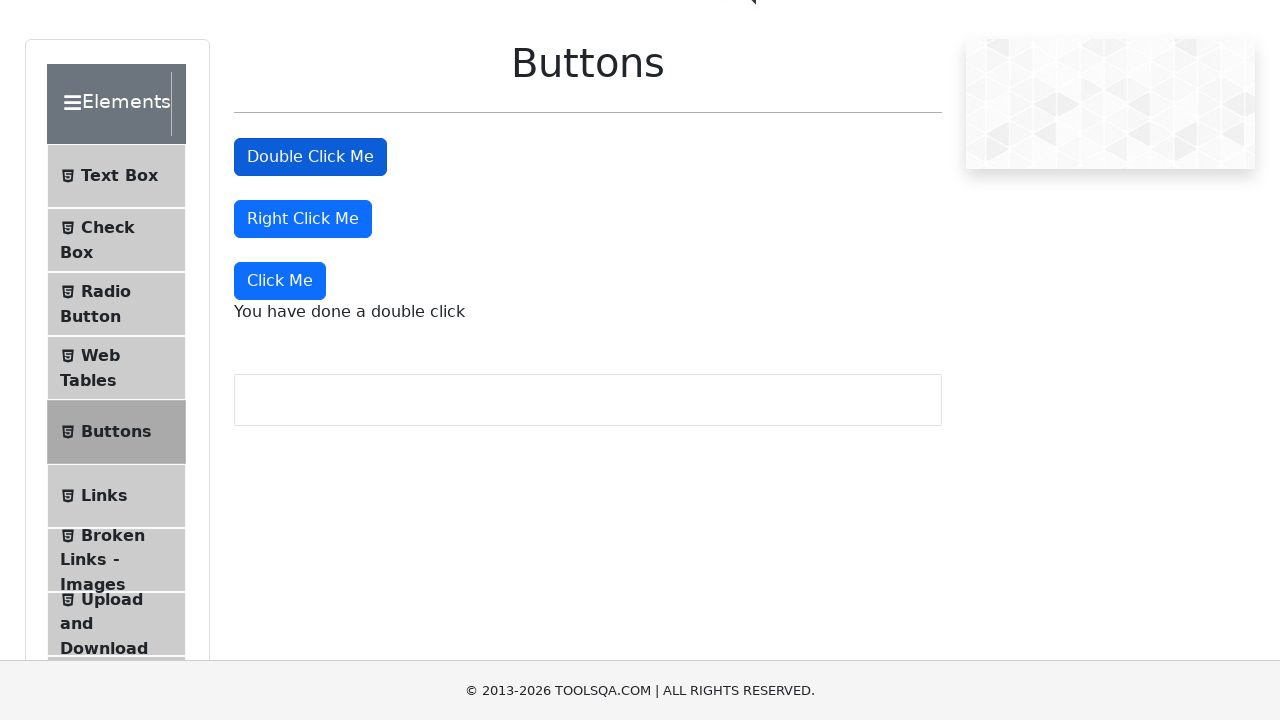

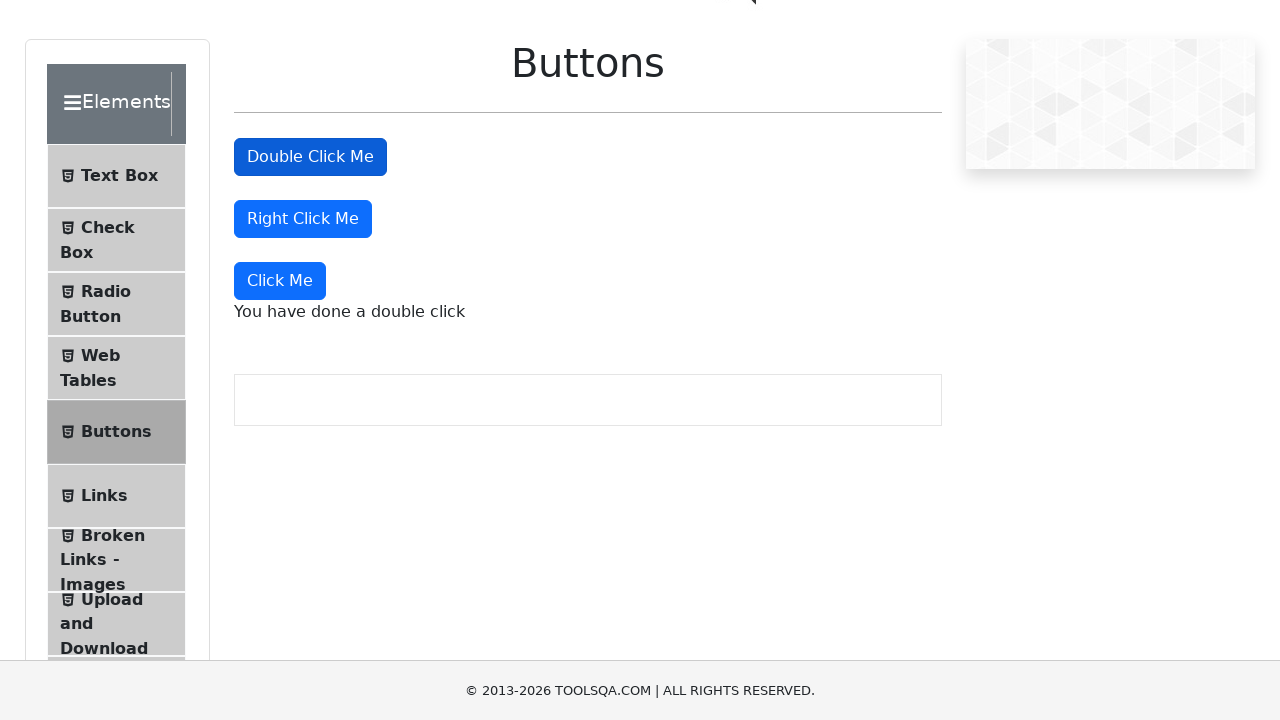